Tests filtering to display only active (incomplete) items using the Active link

Starting URL: https://demo.playwright.dev/todomvc

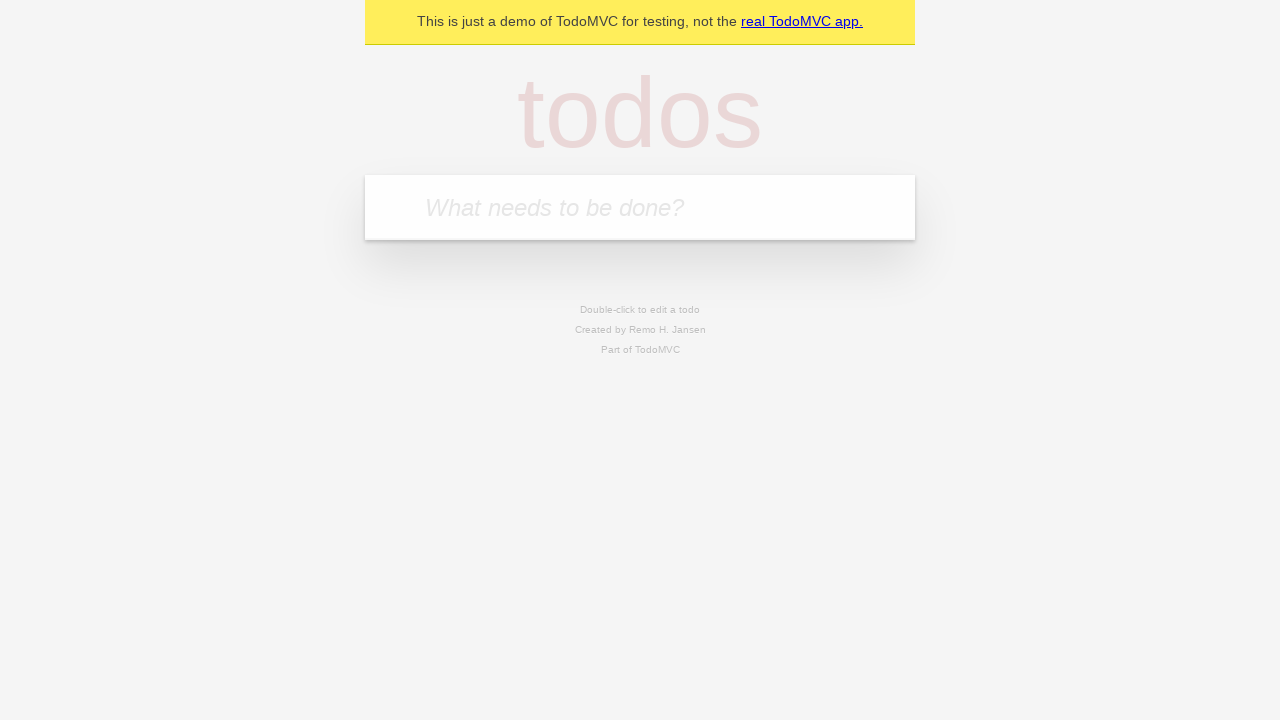

Filled todo input with 'buy some cheese' on internal:attr=[placeholder="What needs to be done?"i]
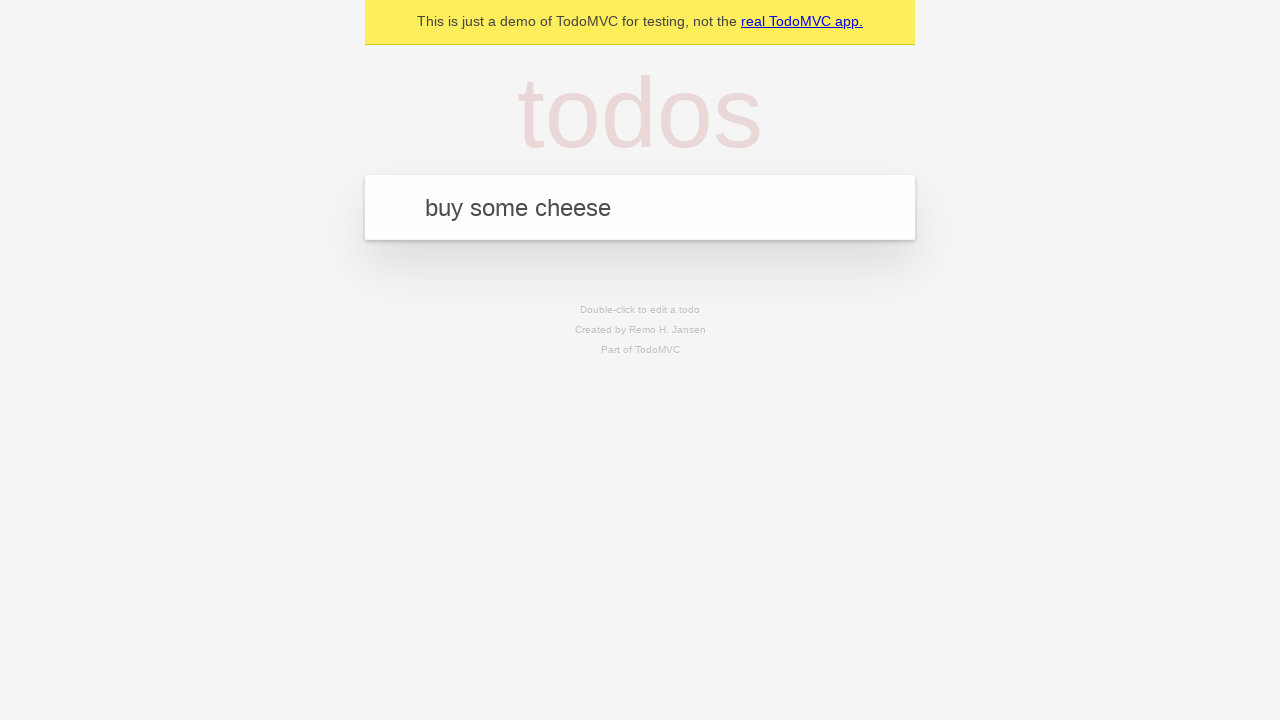

Pressed Enter to add first todo on internal:attr=[placeholder="What needs to be done?"i]
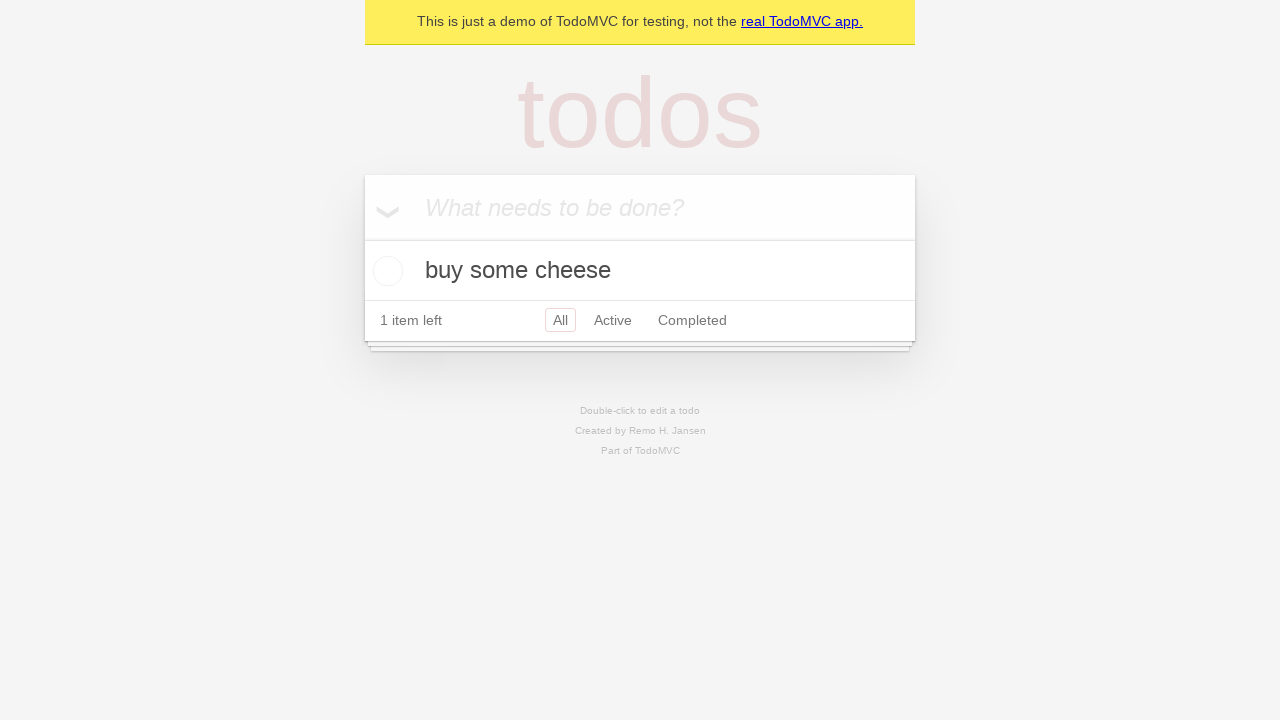

Filled todo input with 'feed the cat' on internal:attr=[placeholder="What needs to be done?"i]
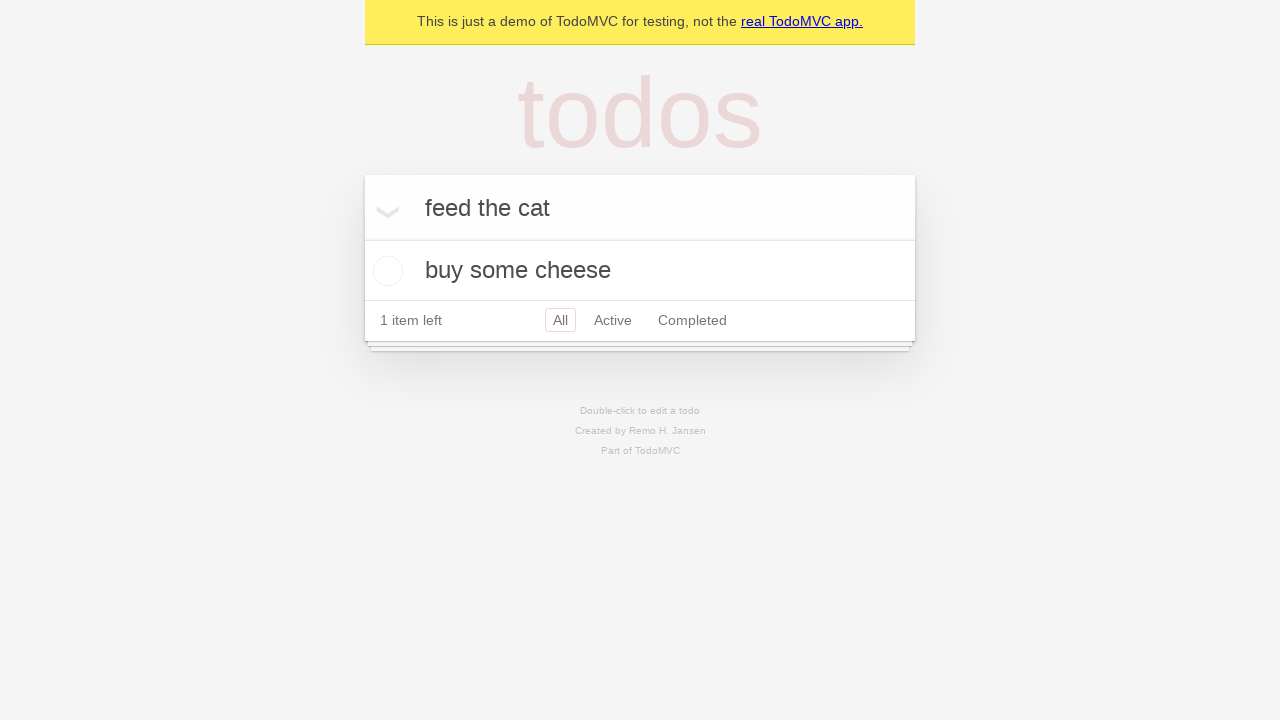

Pressed Enter to add second todo on internal:attr=[placeholder="What needs to be done?"i]
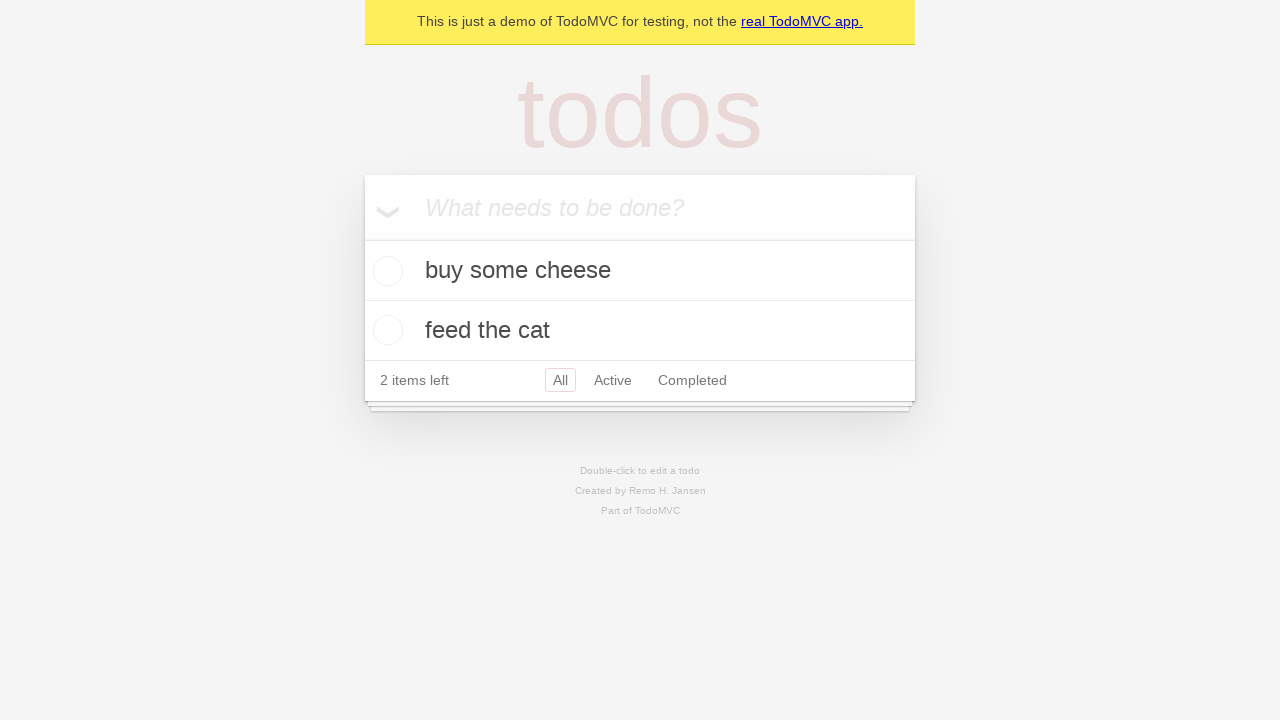

Filled todo input with 'book a doctors appointment' on internal:attr=[placeholder="What needs to be done?"i]
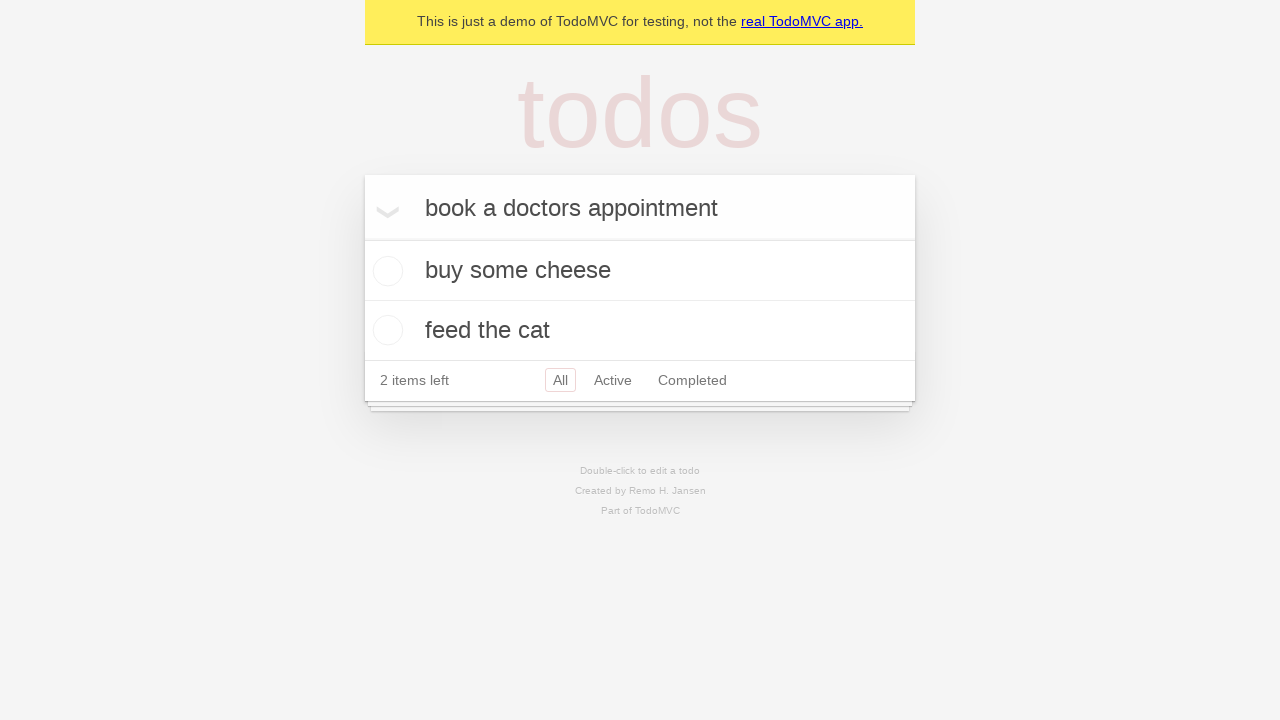

Pressed Enter to add third todo on internal:attr=[placeholder="What needs to be done?"i]
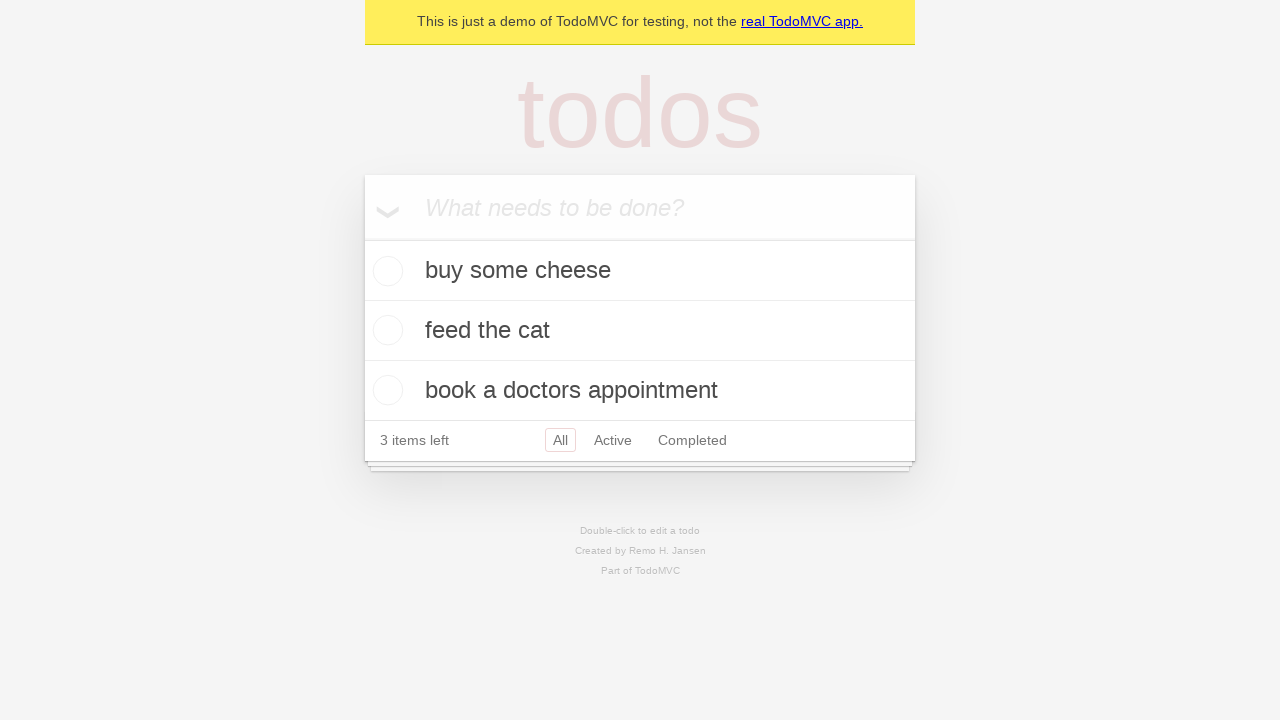

Checked the second todo item (marked as complete) at (385, 330) on internal:testid=[data-testid="todo-item"s] >> nth=1 >> internal:role=checkbox
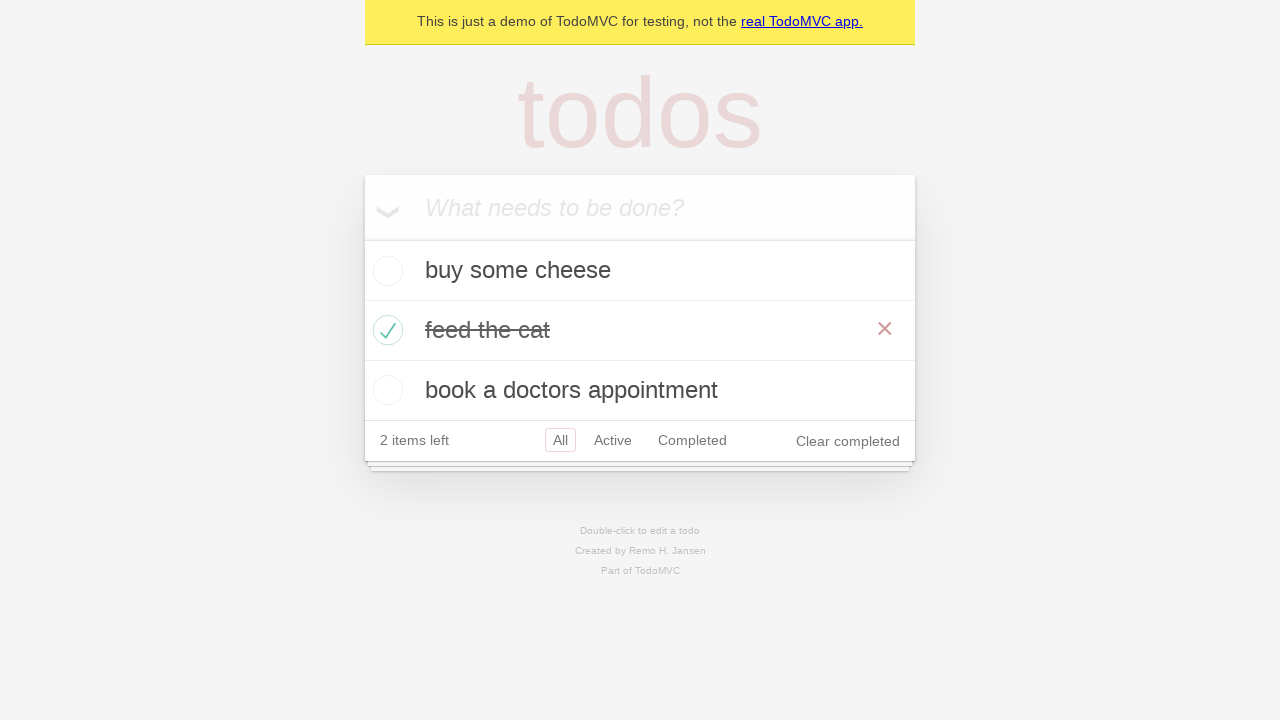

Clicked Active filter to display only incomplete items at (613, 440) on internal:role=link[name="Active"i]
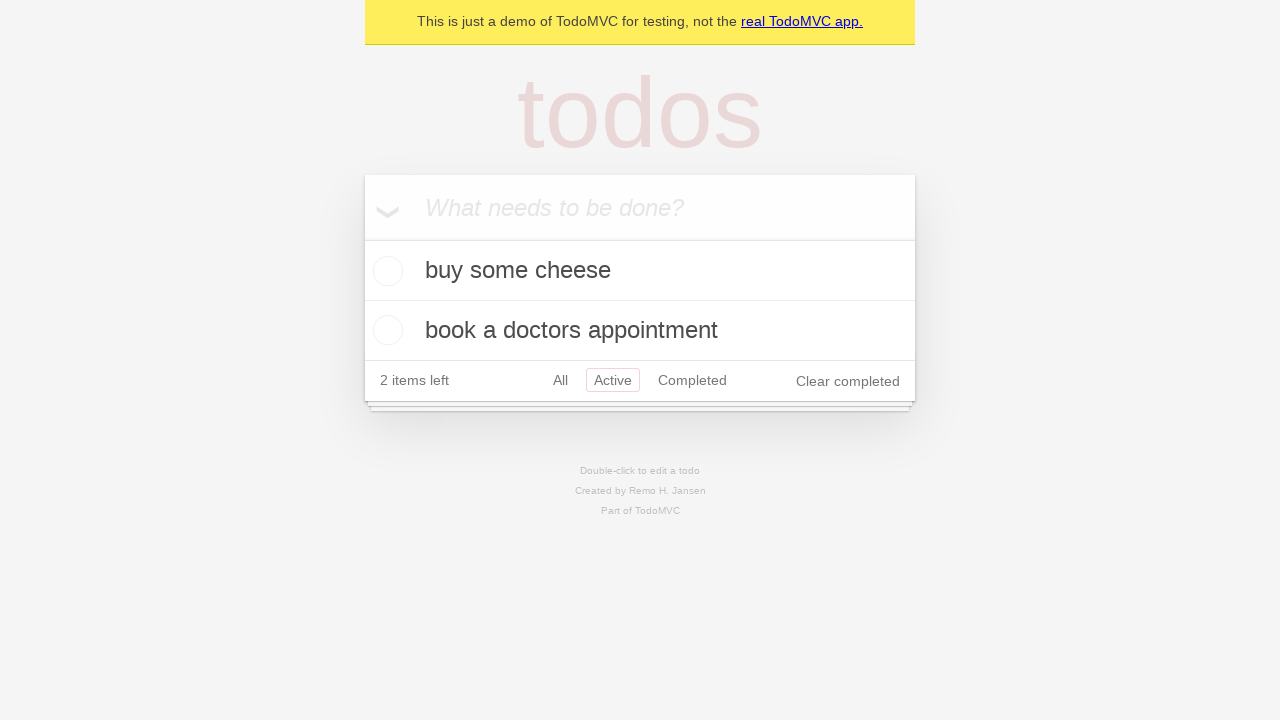

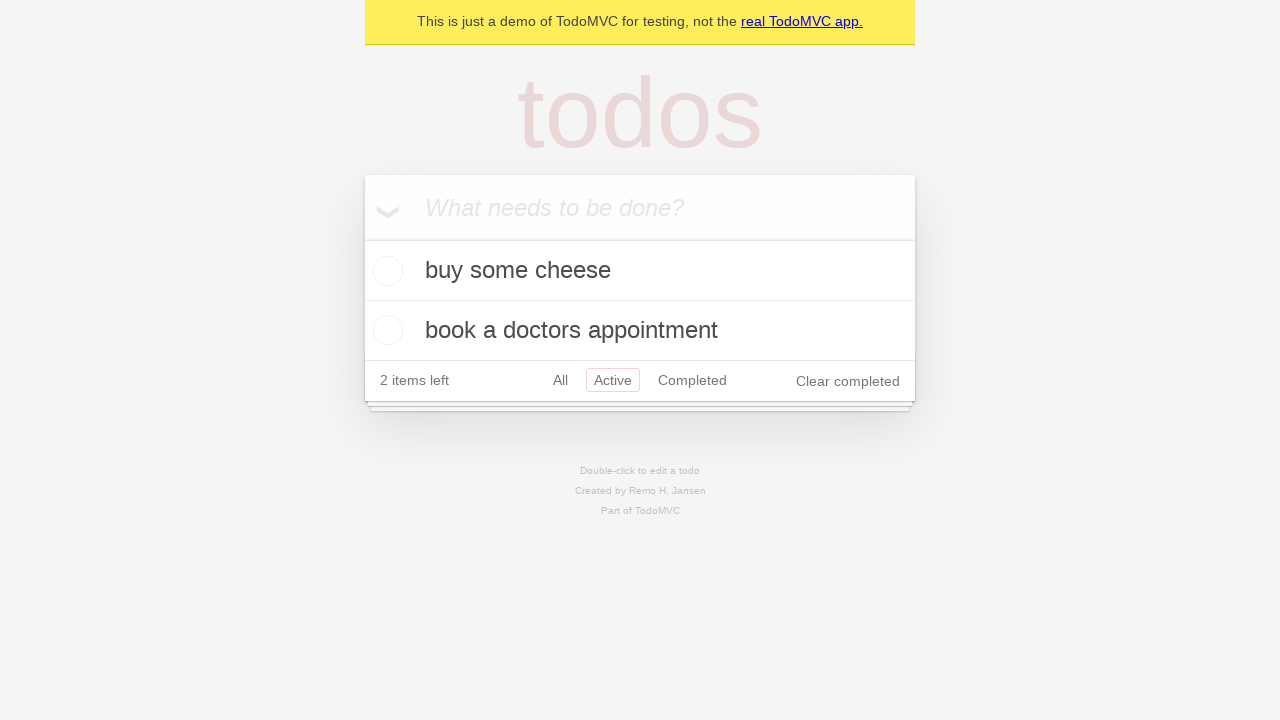